Tests listening to console.log events by navigating to a test page and clicking a button that triggers a console log event

Starting URL: https://www.selenium.dev/selenium/web/bidi/logEntryAdded.html

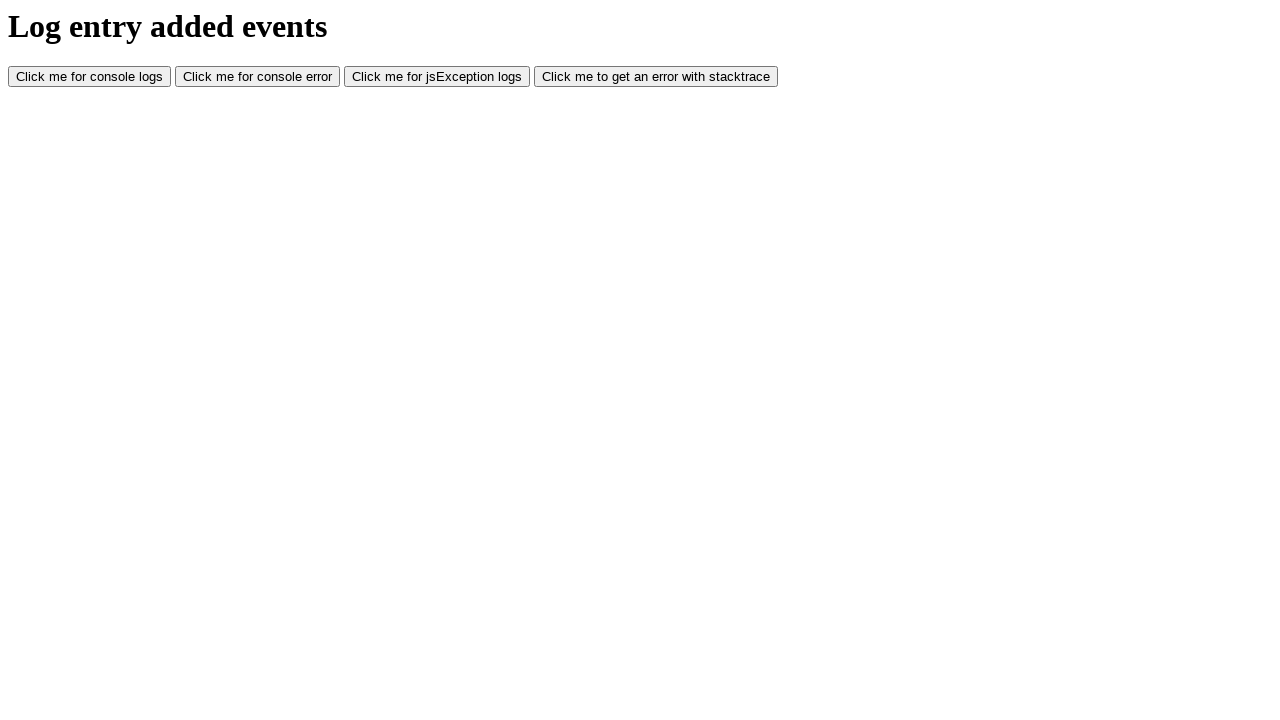

Clicked the console log button to trigger a console.log event at (90, 77) on #consoleLog
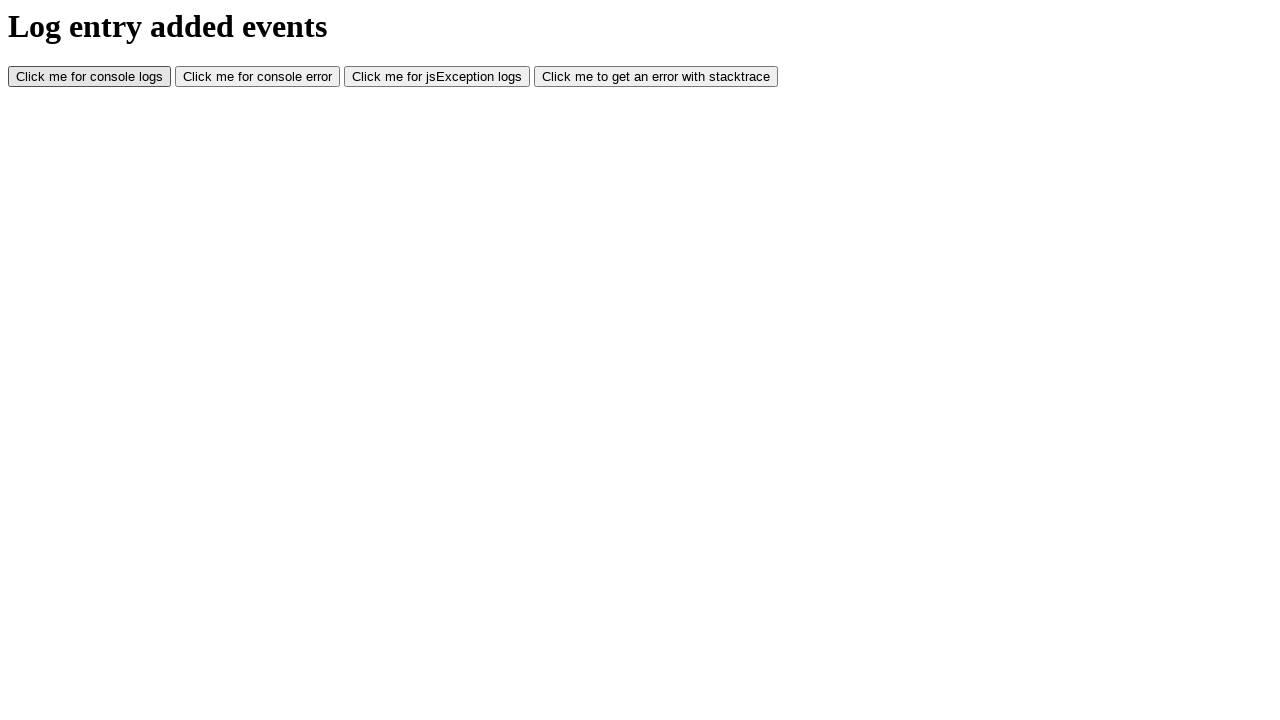

Waited 1000ms for page response
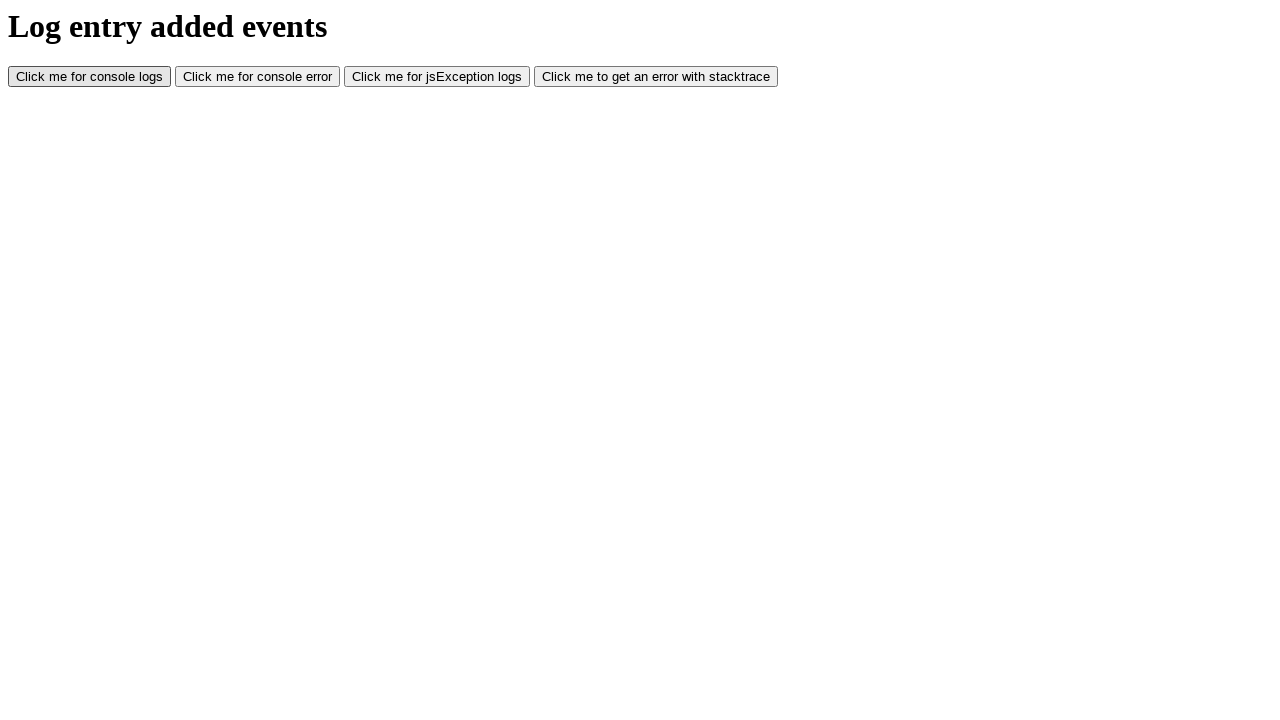

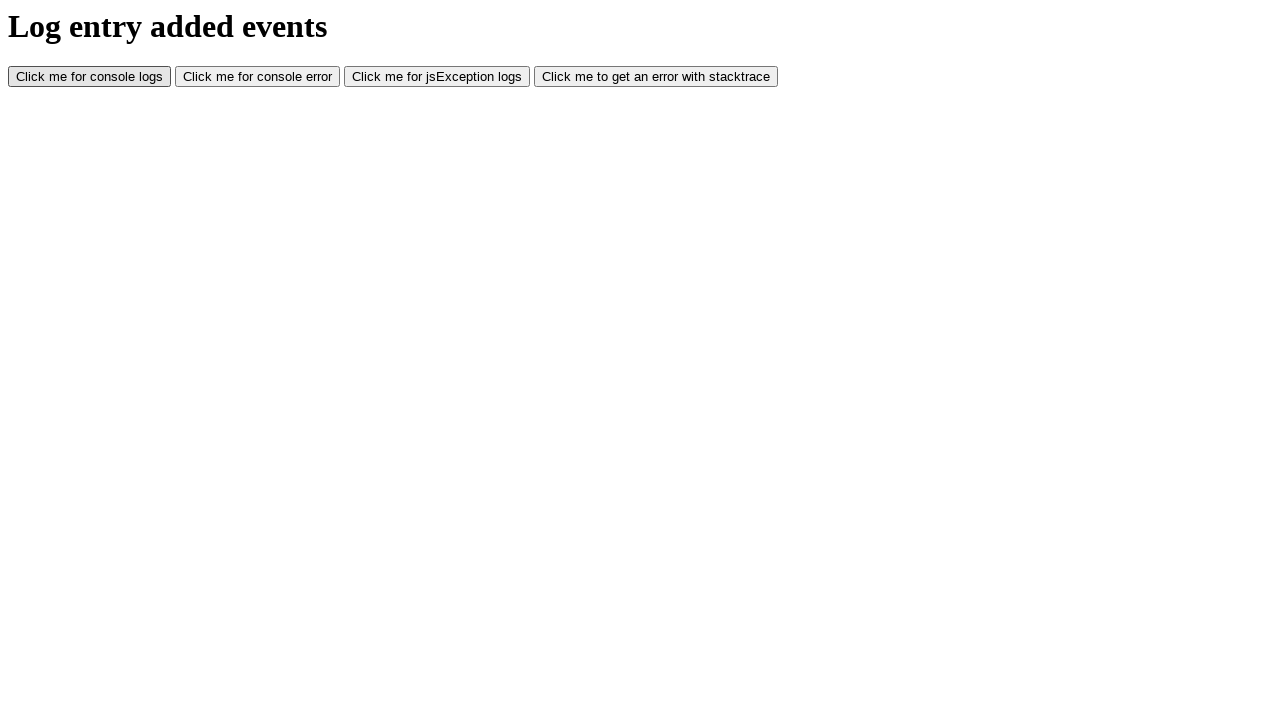